Tests selecting an option from a dropdown menu using Playwright's built-in select method, then verifying the selection.

Starting URL: https://the-internet.herokuapp.com/dropdown

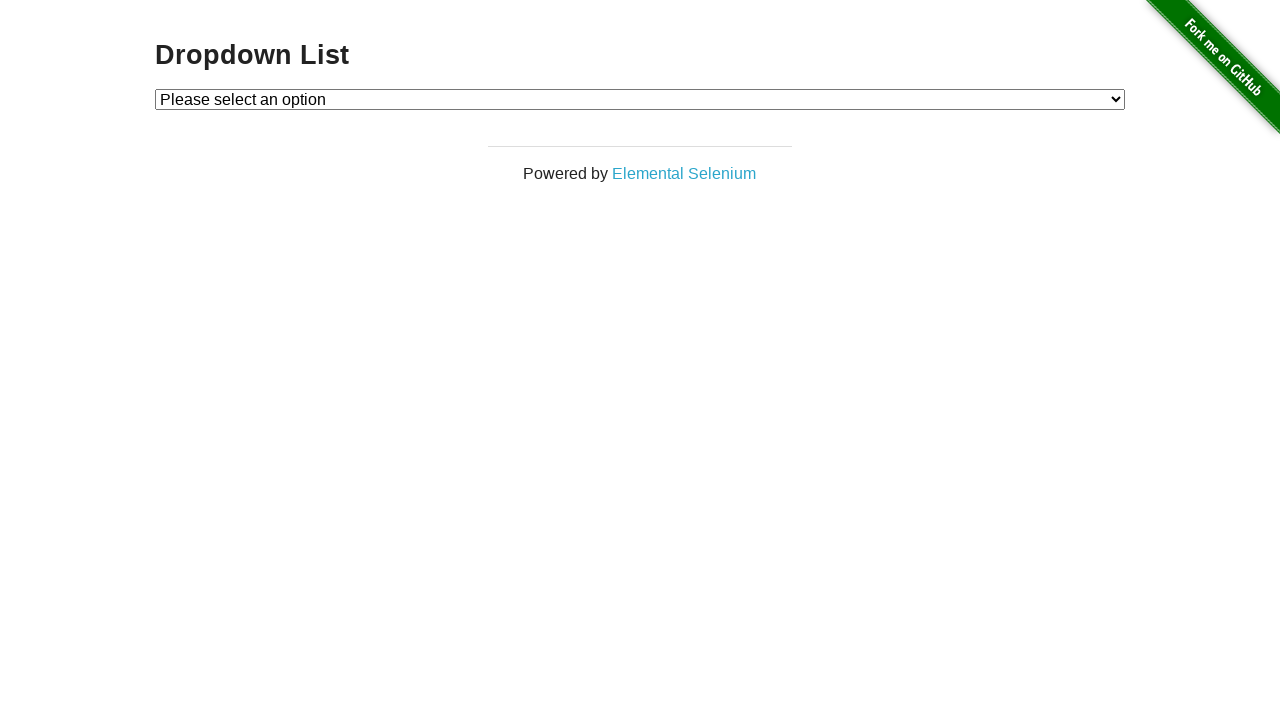

Navigated to dropdown test page
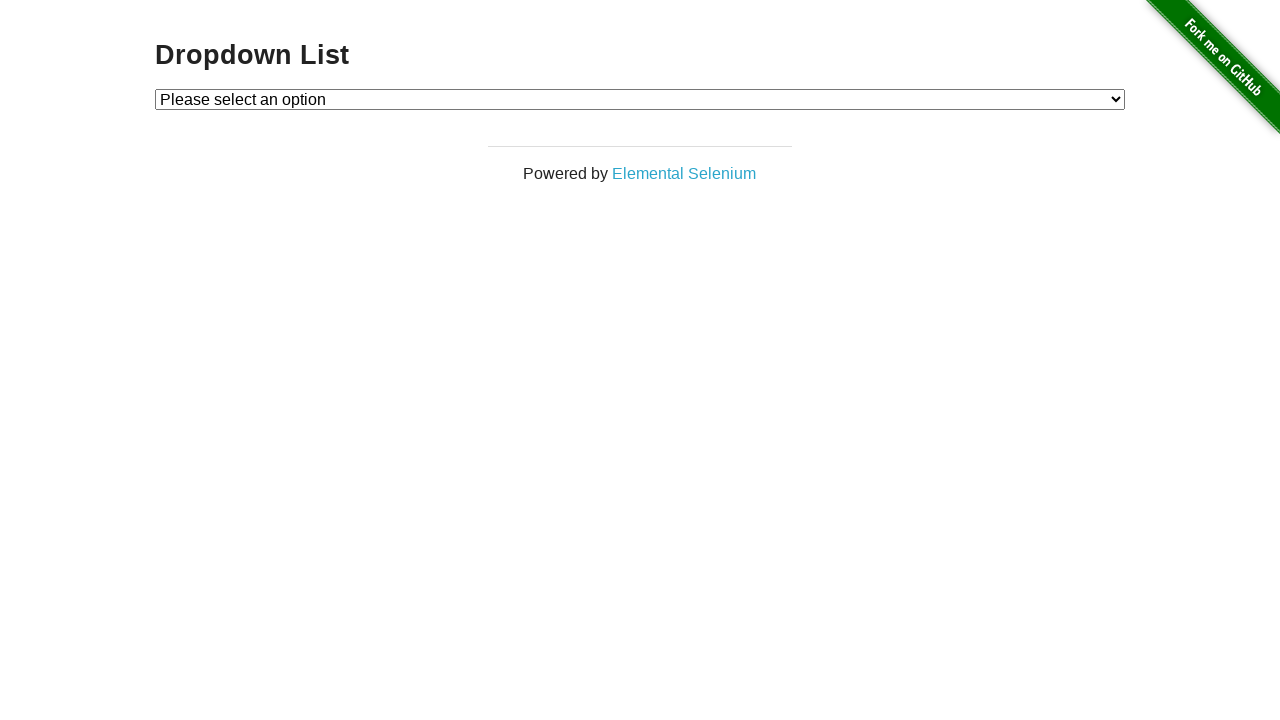

Selected 'Option 1' from dropdown menu on #dropdown
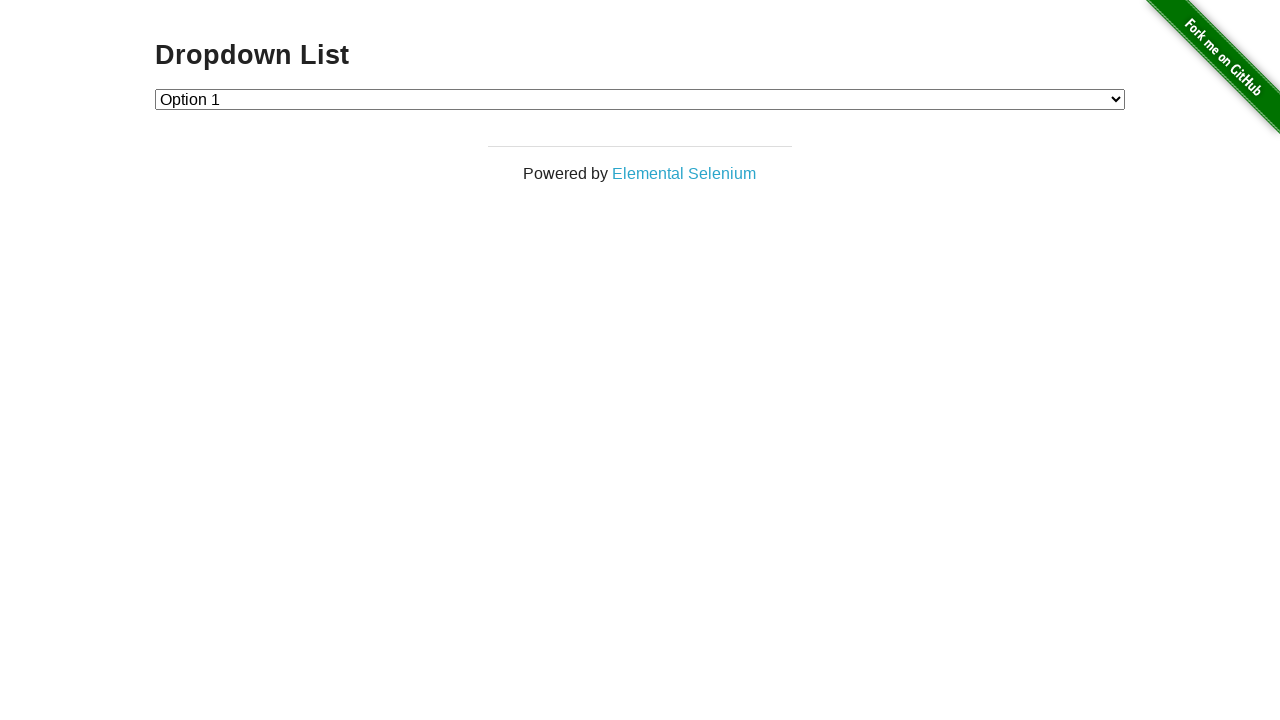

Retrieved the selected dropdown value
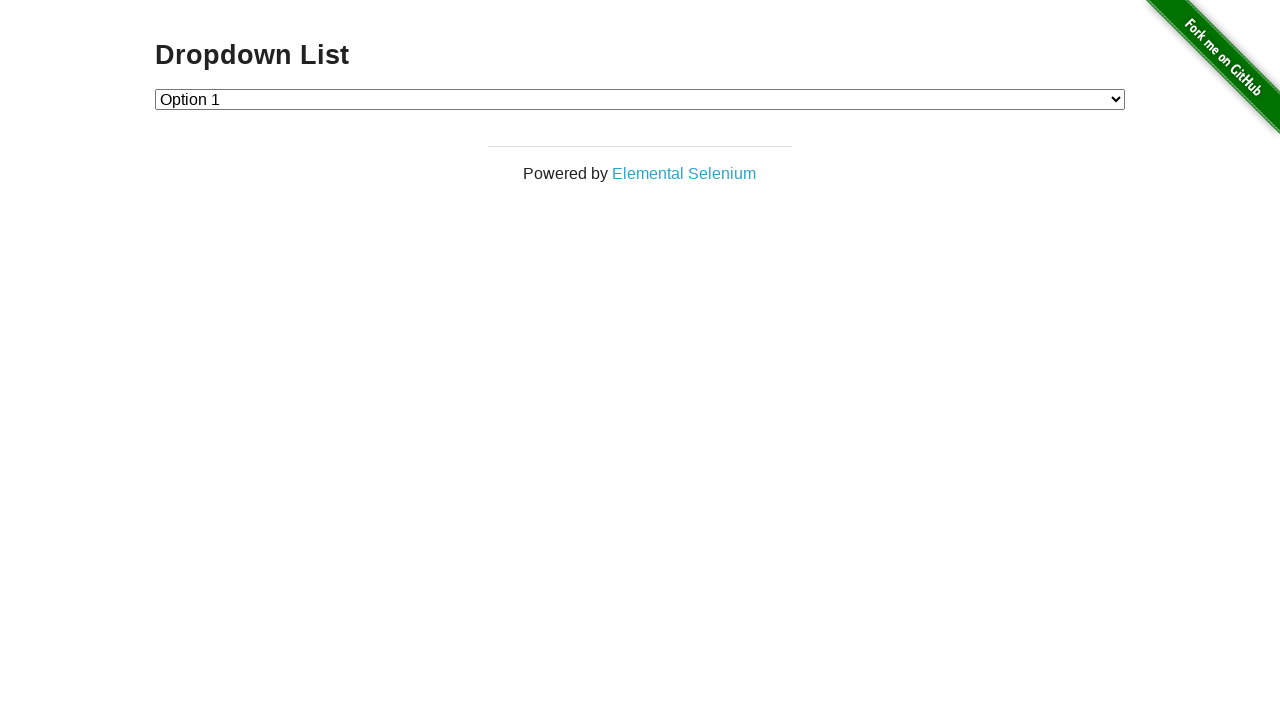

Verified that the selected value is '1' as expected
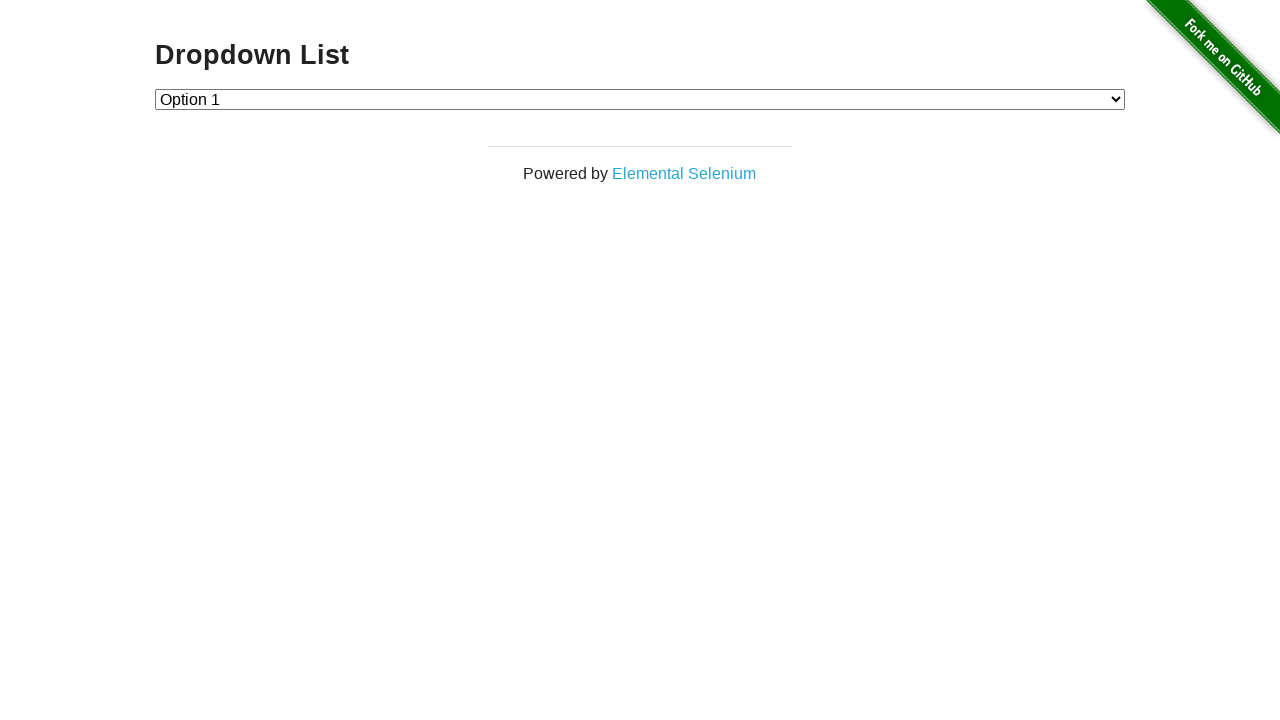

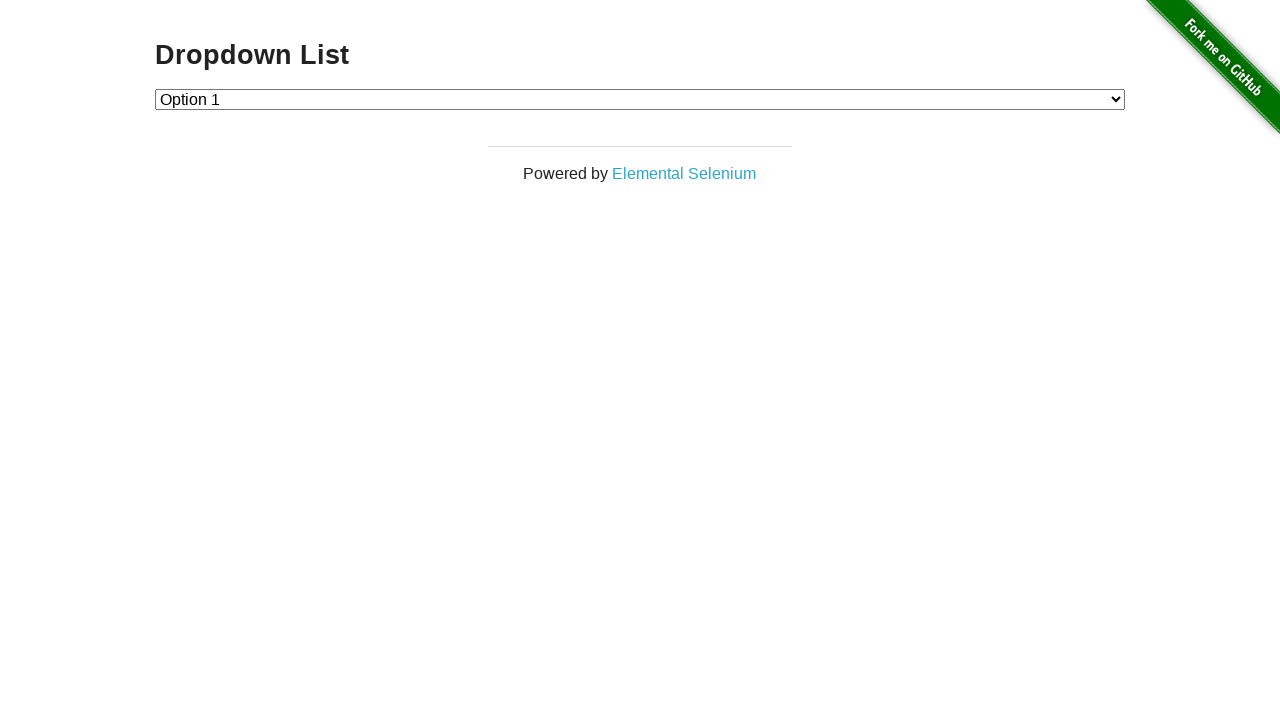